Validates that the page title is "OrangeHRM" after navigating to the login page

Starting URL: https://opensource-demo.orangehrmlive.com/

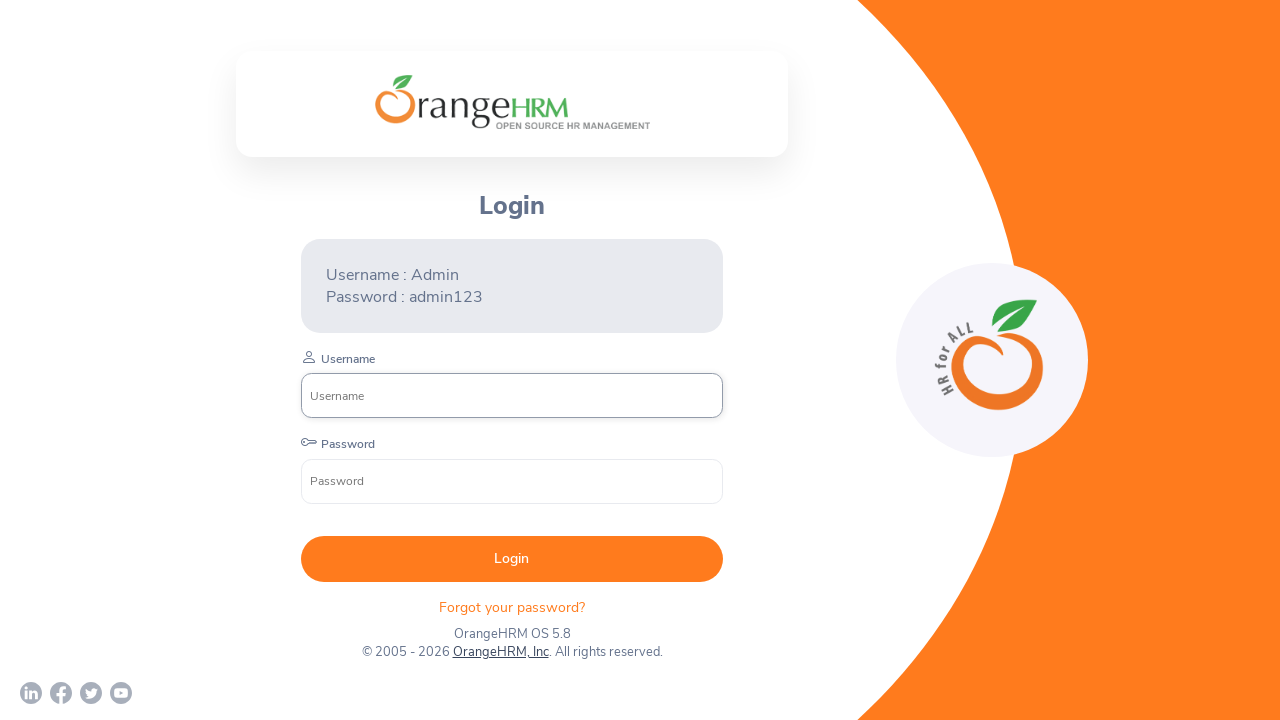

Navigated to OrangeHRM login page
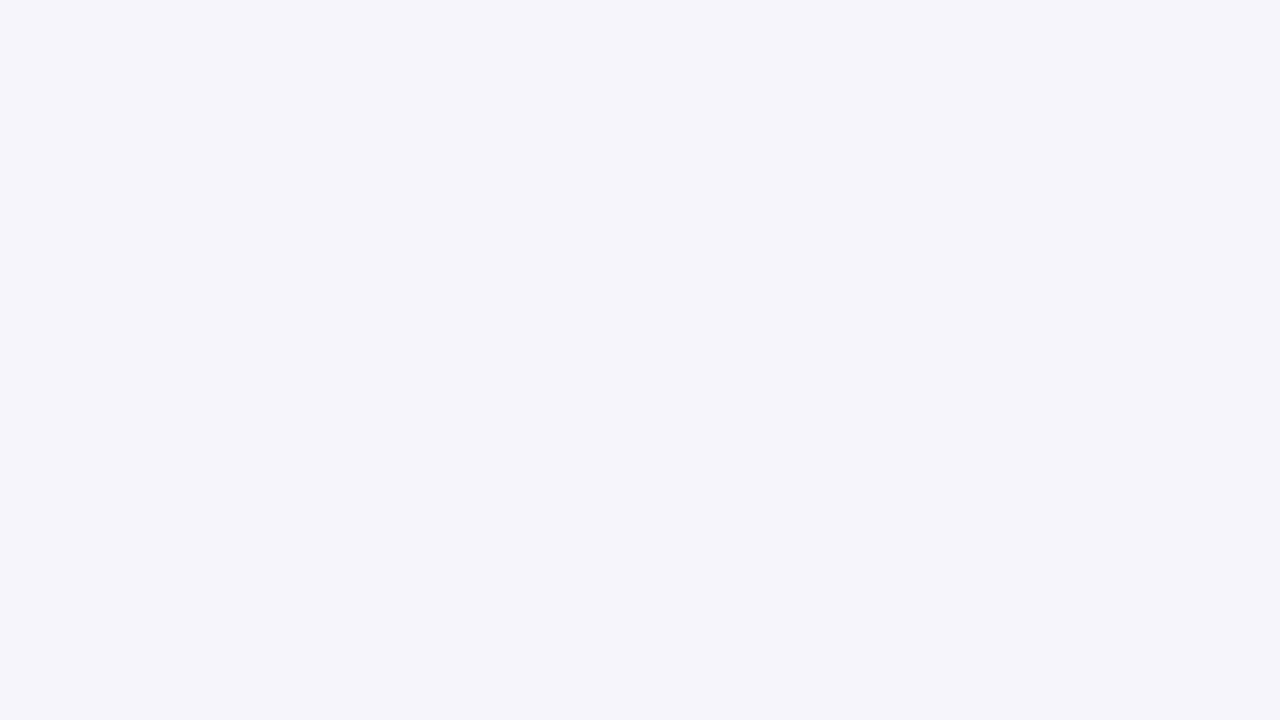

Verified page title is 'OrangeHRM'
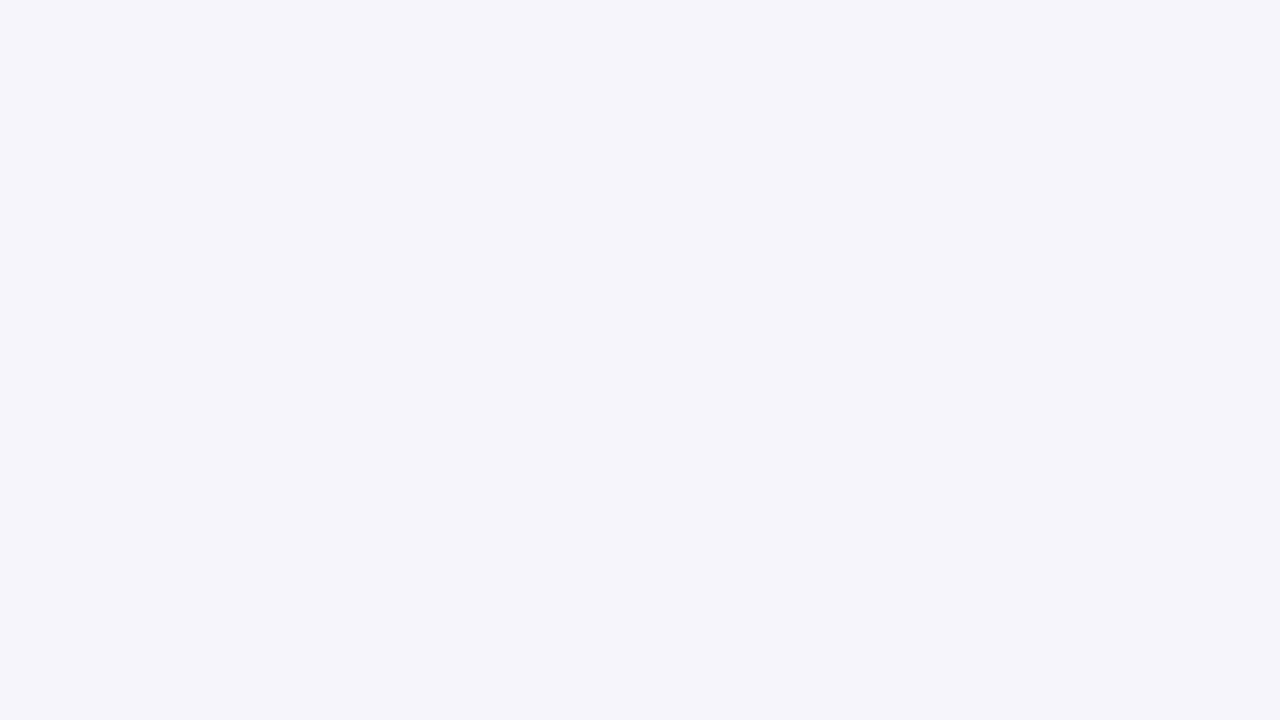

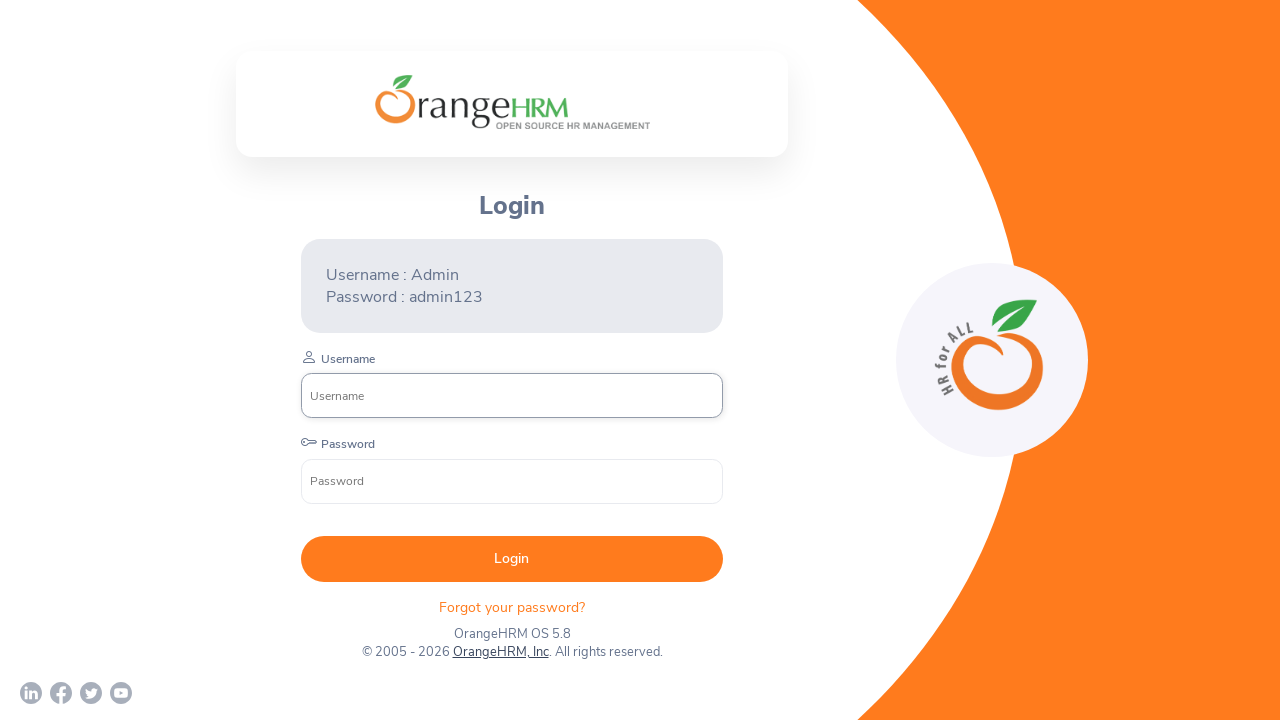